Tests mouse hover functionality by performing a context click and hover action on an element, then clicking a "Reload" link that appears in the hover menu

Starting URL: https://rahulshettyacademy.com/AutomationPractice/

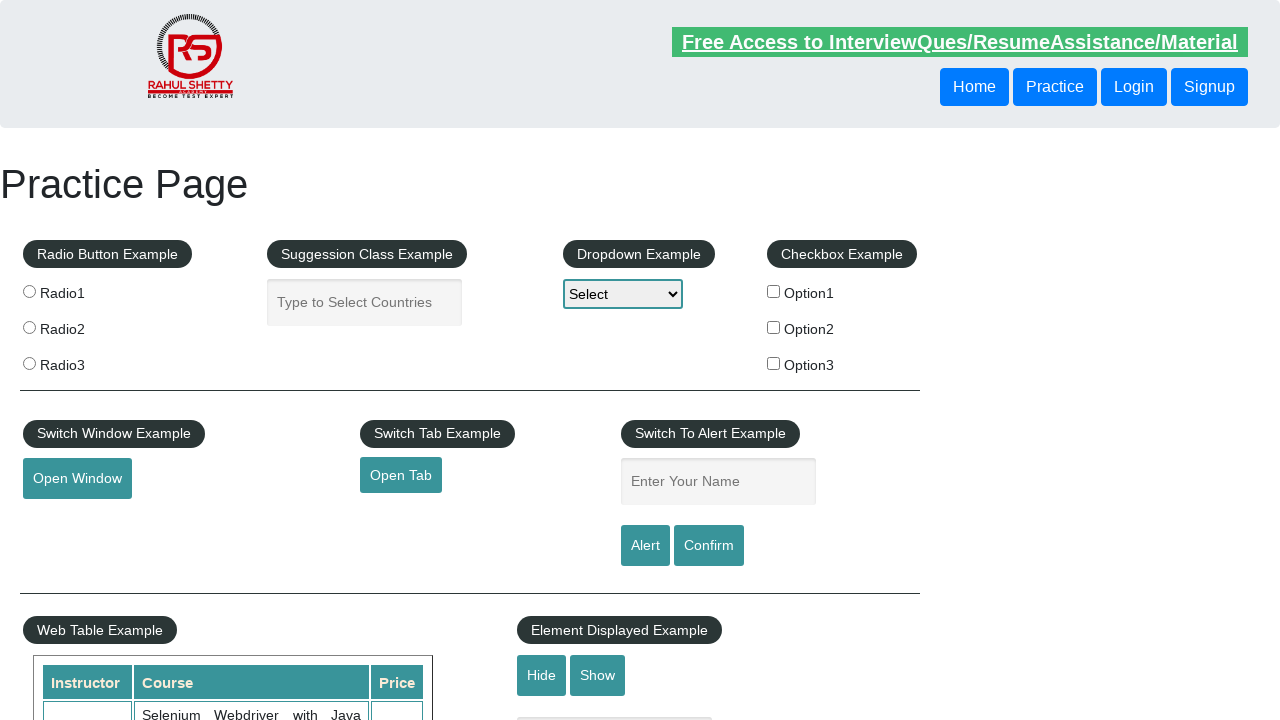

Performed right-click (context click) on mouse hover element at (83, 361) on #mousehover
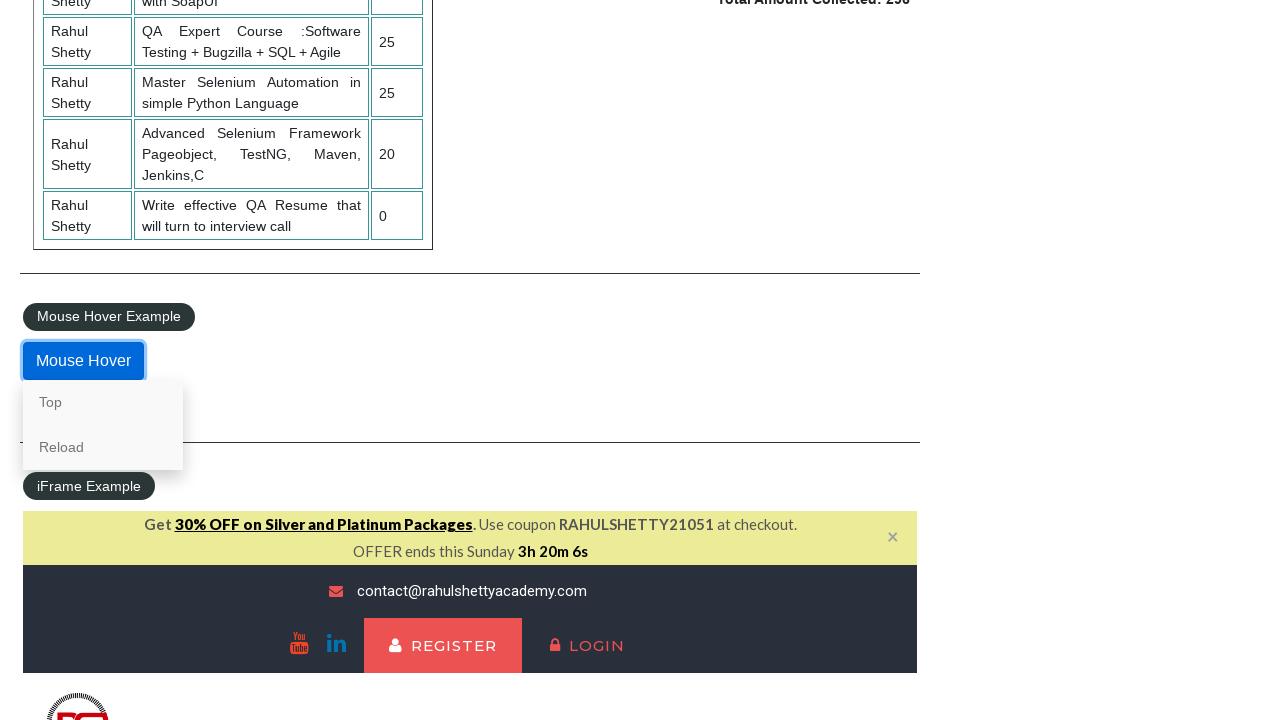

Hovered over mouse hover element to reveal dropdown menu at (83, 361) on #mousehover
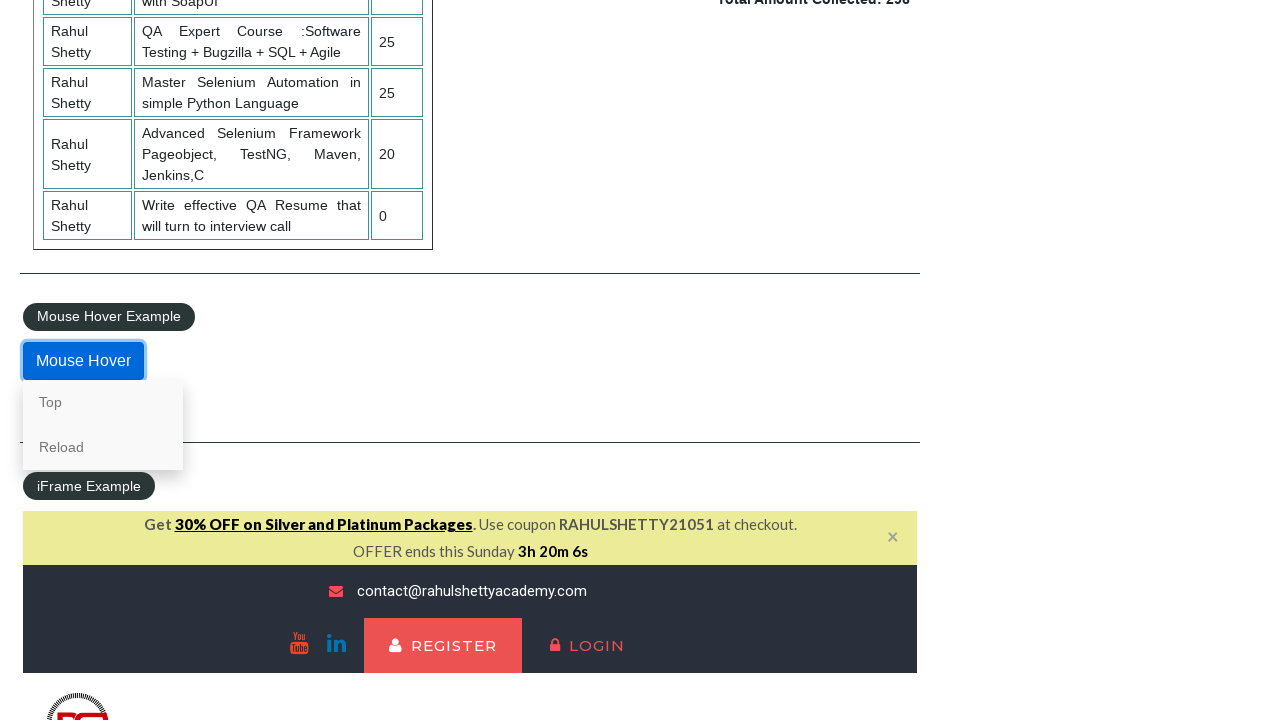

Clicked 'Reload' link in hover menu at (103, 447) on text=Reload
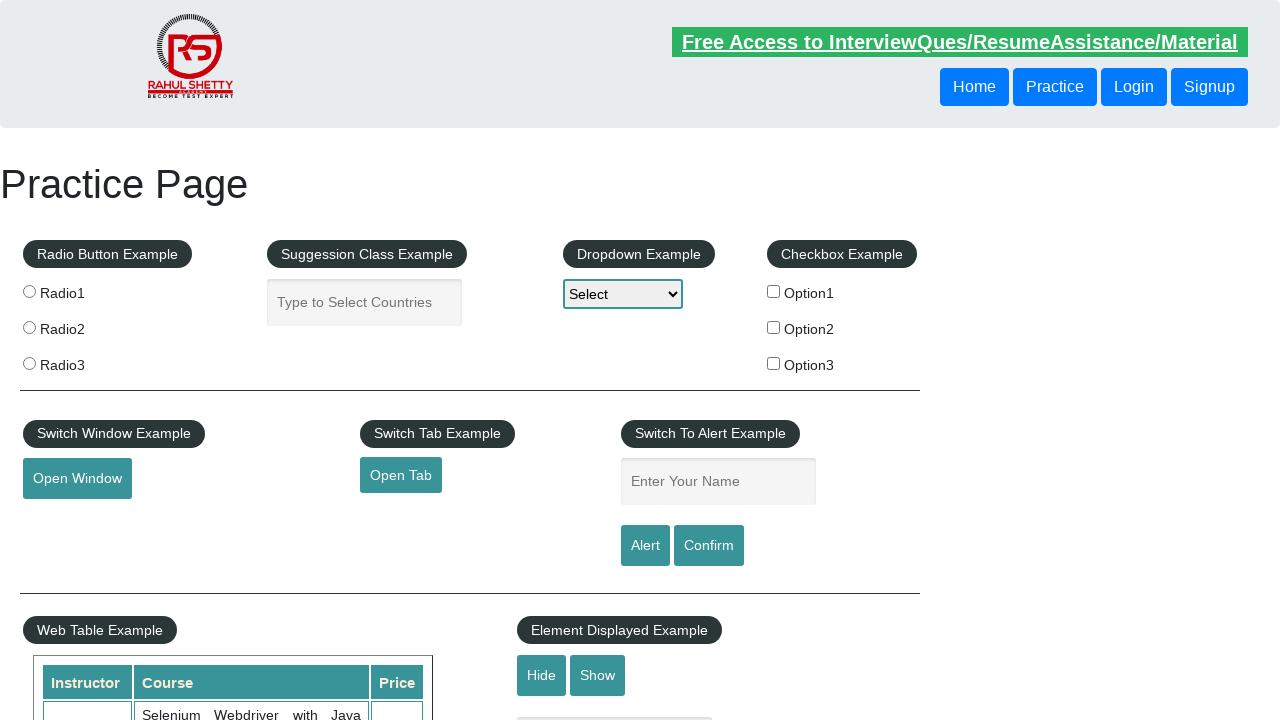

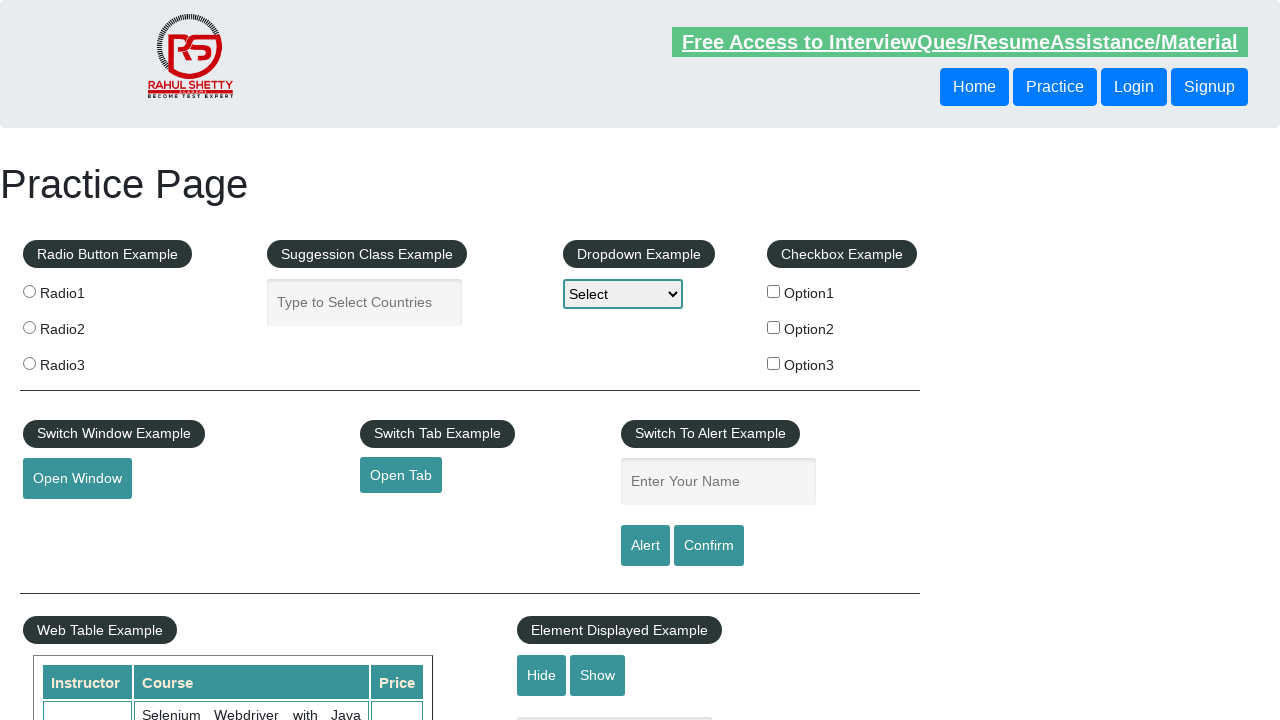